Tests explicit wait for element presence and verifies initial text content

Starting URL: https://kristinek.github.io/site/examples/sync

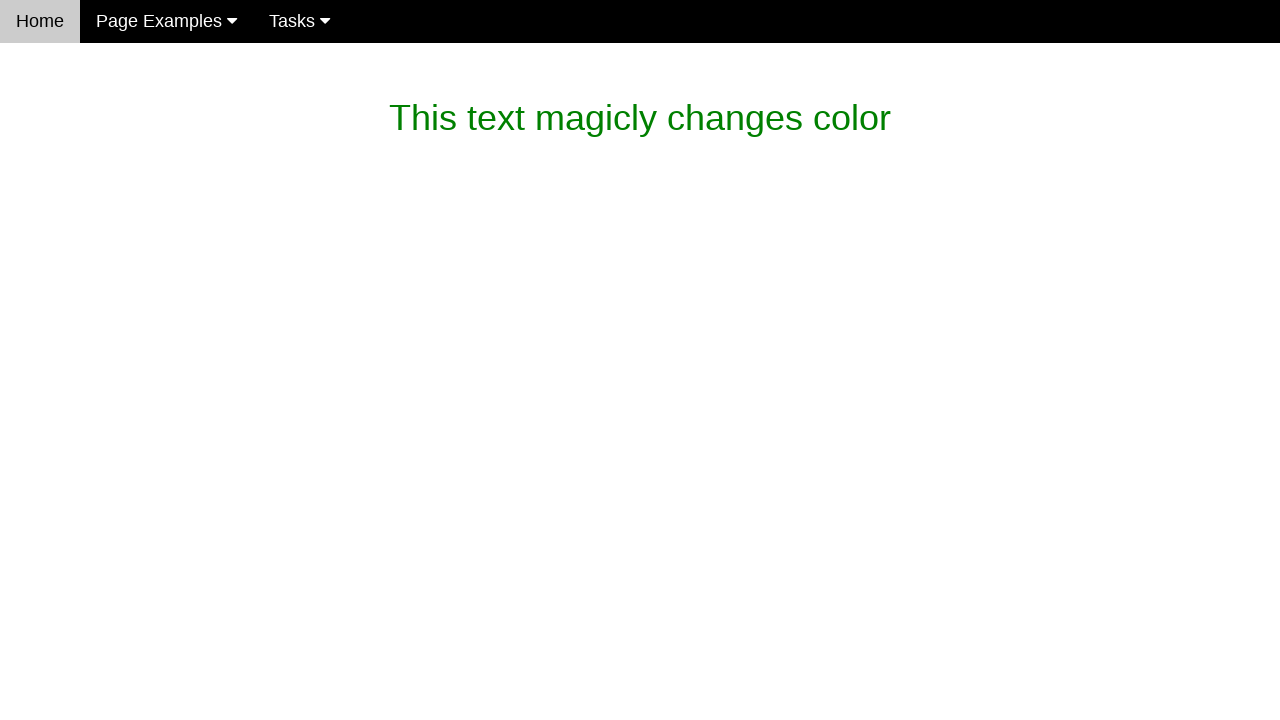

Waited for magic text element to be present (timeout: 15000ms)
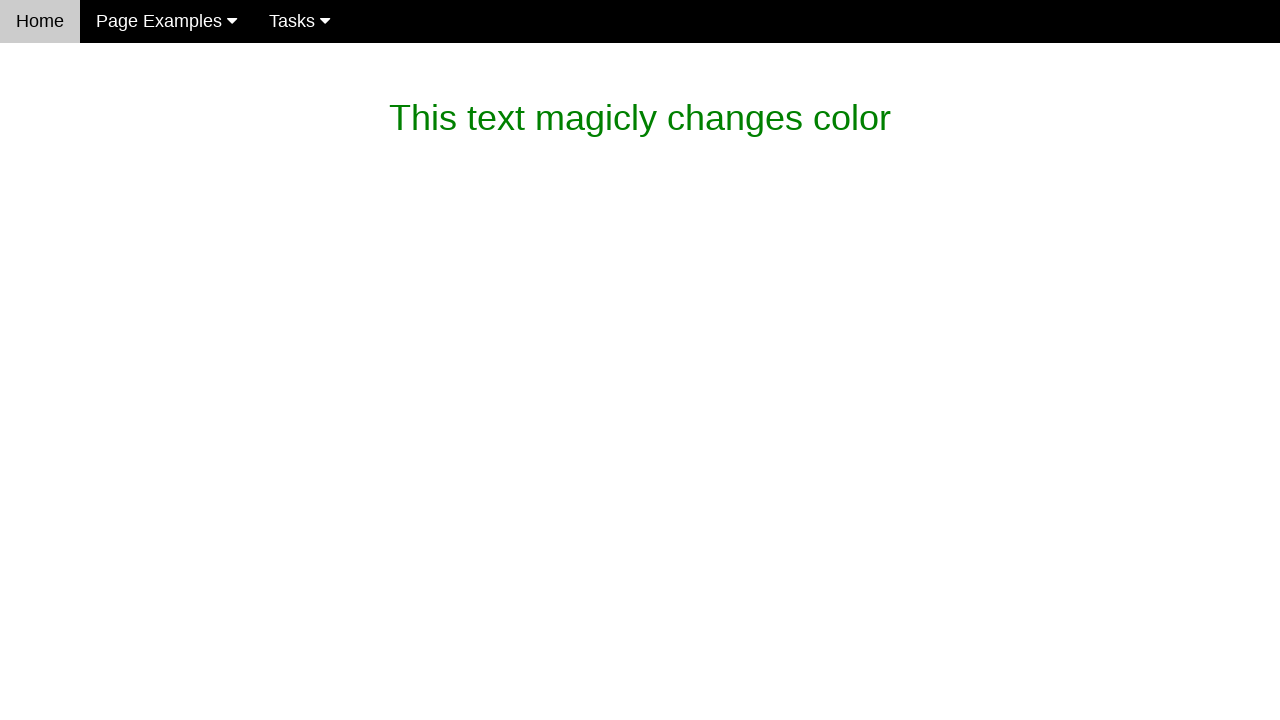

Verified initial text content matches 'This text magicly changes color'
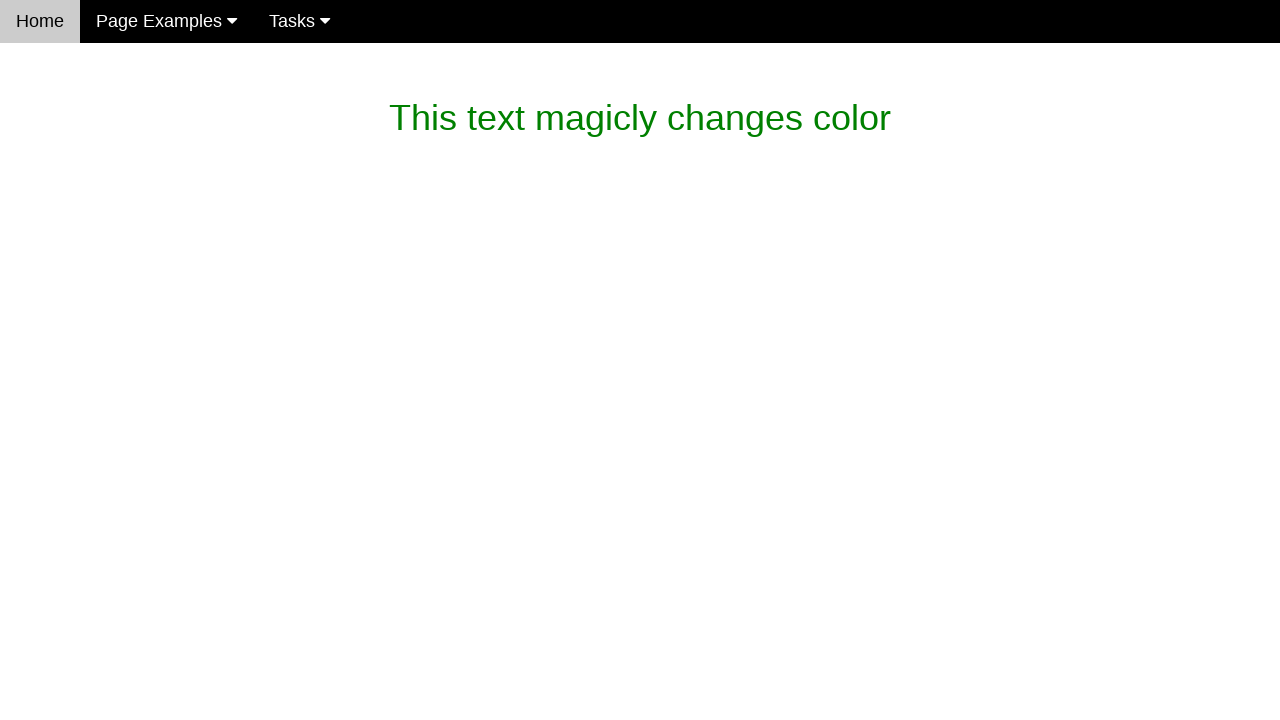

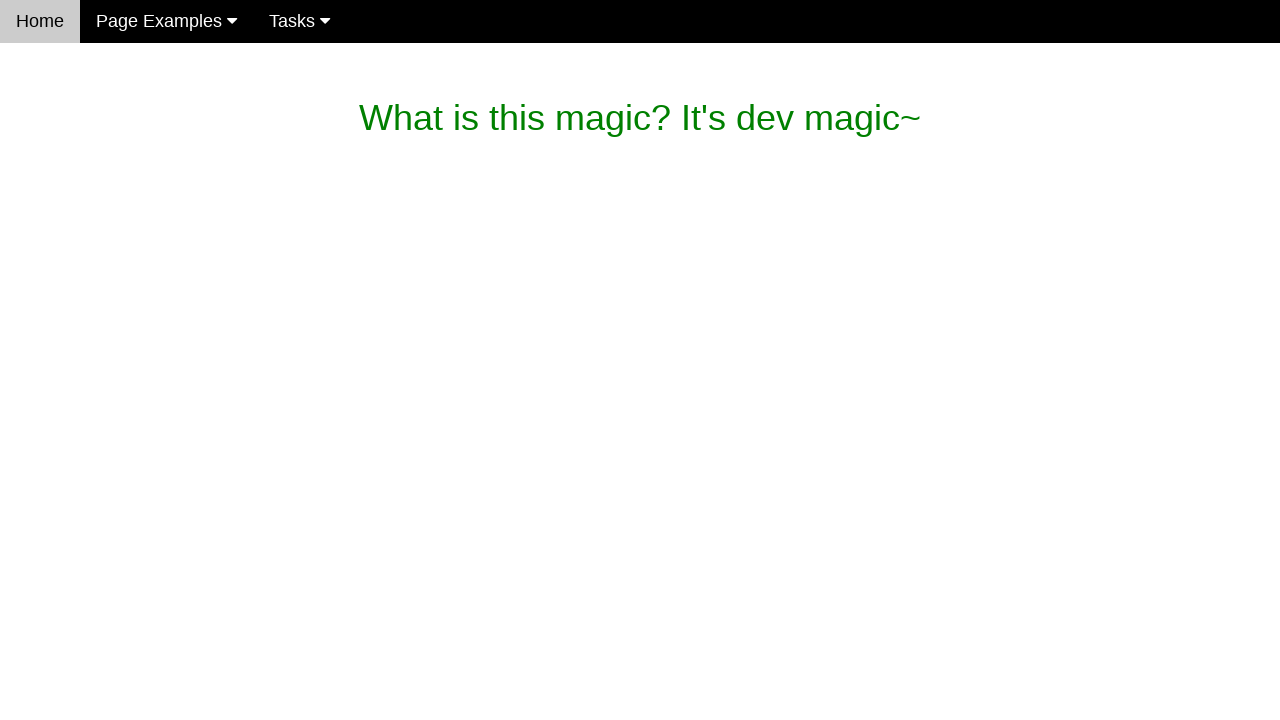